Tests data persistence by creating todos, marking one complete, and reloading the page

Starting URL: https://demo.playwright.dev/todomvc

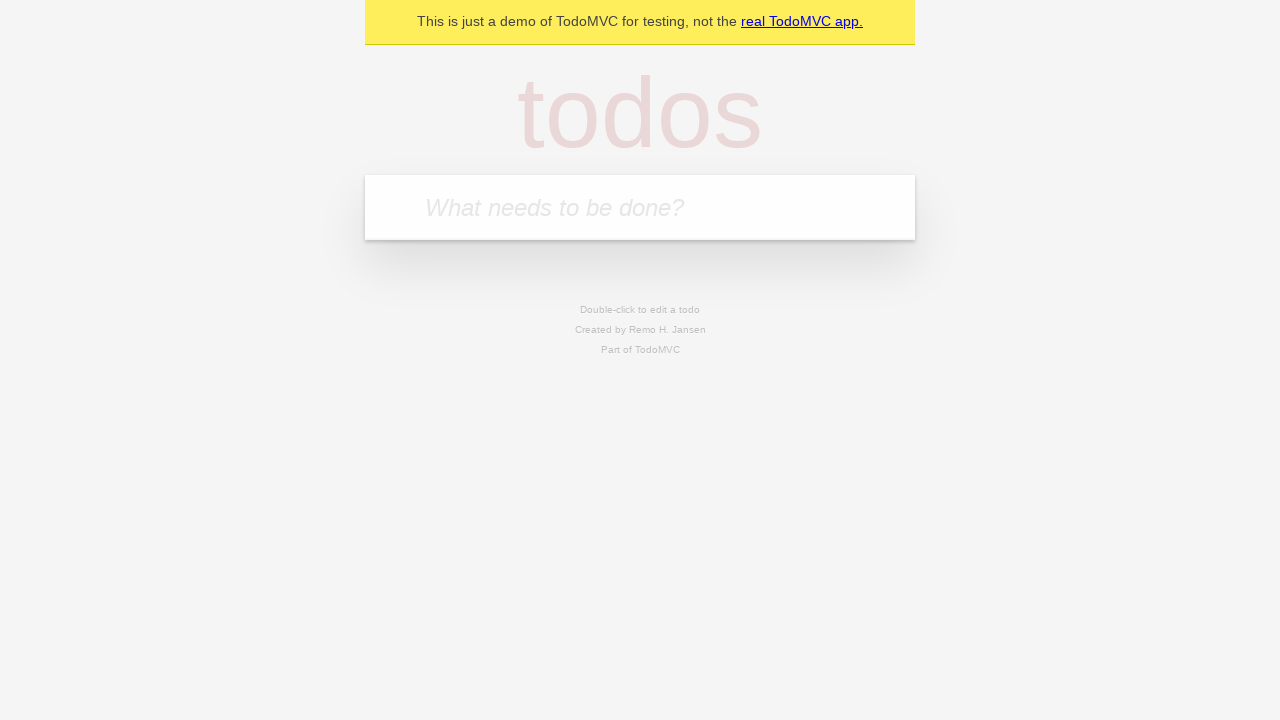

Filled new todo field with 'buy some cheese' on internal:attr=[placeholder="What needs to be done?"i]
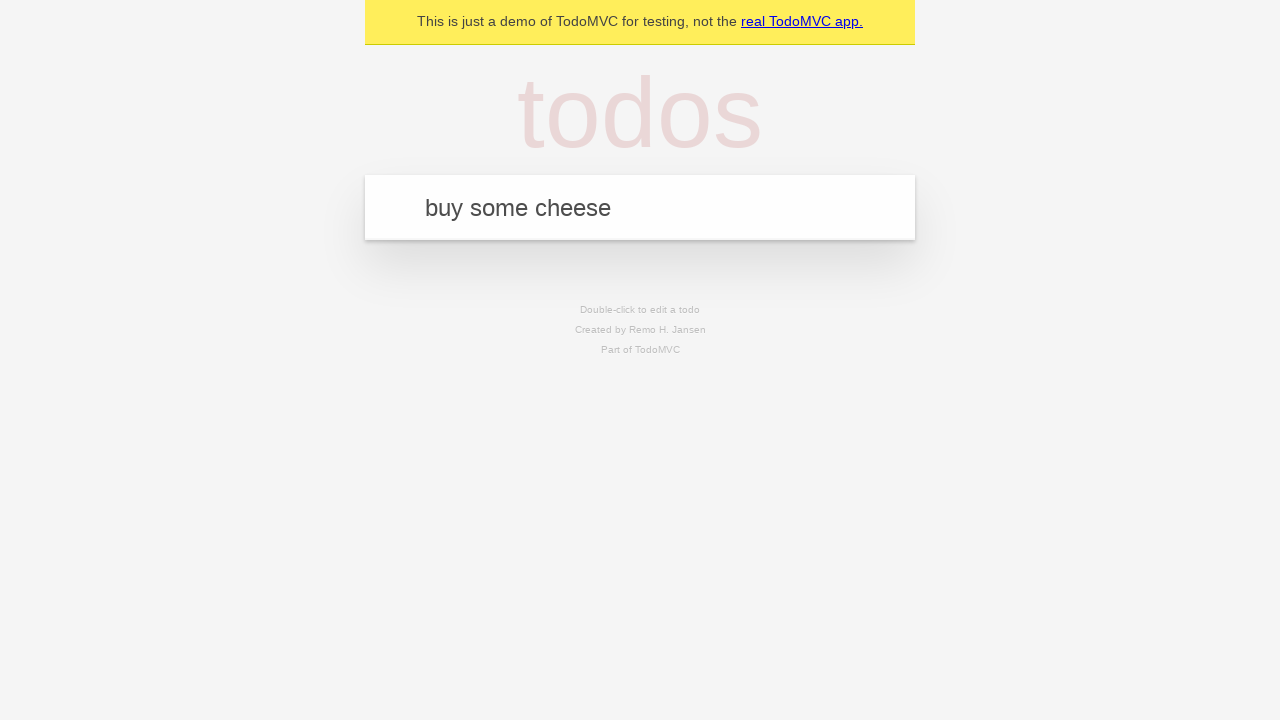

Pressed Enter to create todo 'buy some cheese' on internal:attr=[placeholder="What needs to be done?"i]
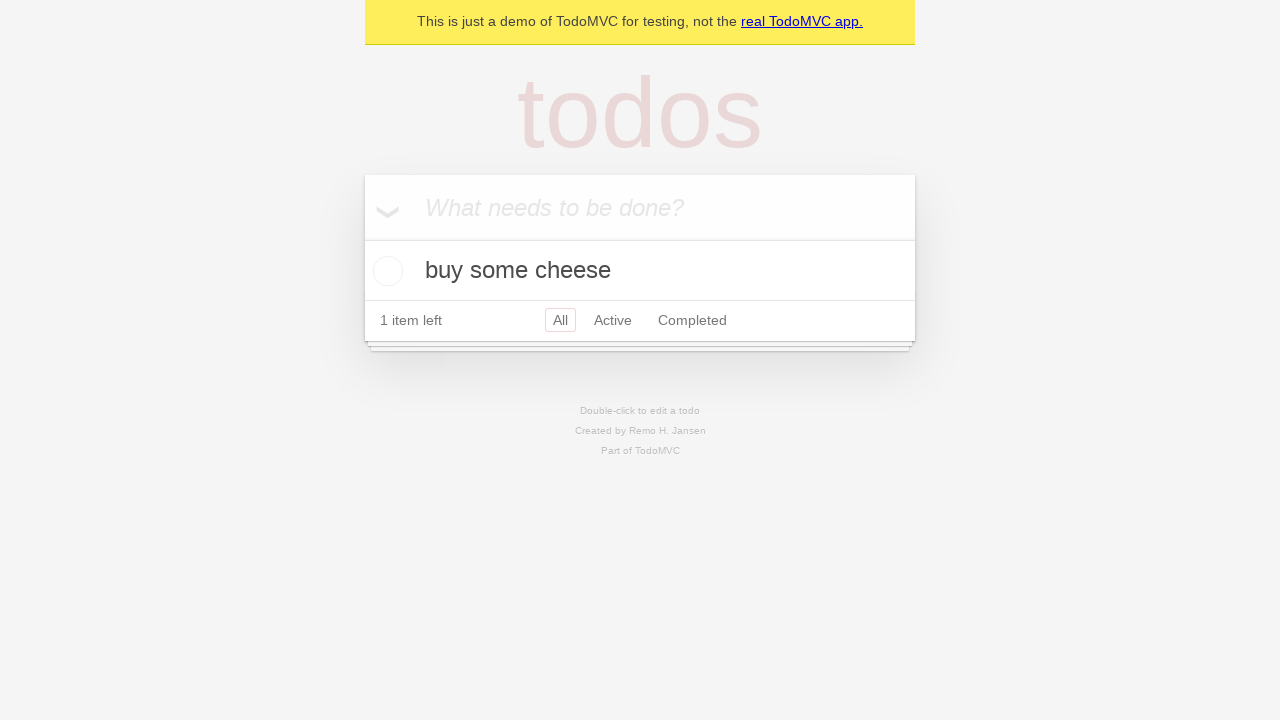

Filled new todo field with 'feed the cat' on internal:attr=[placeholder="What needs to be done?"i]
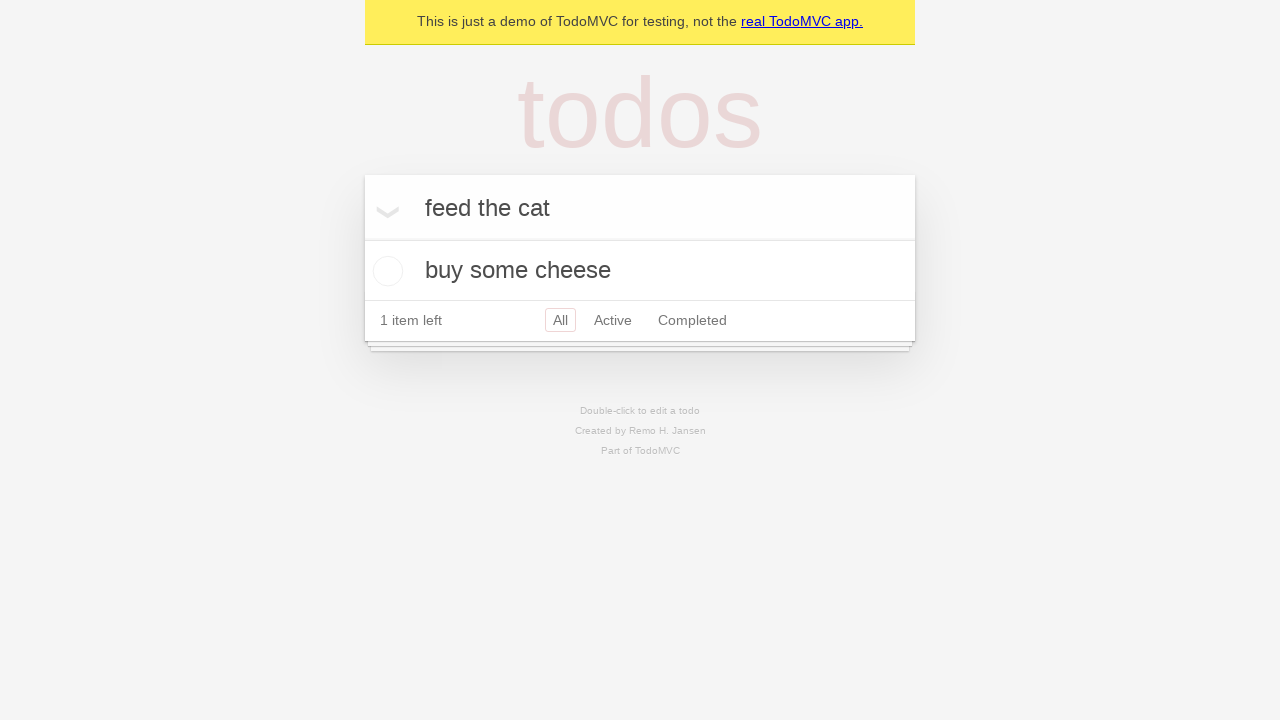

Pressed Enter to create todo 'feed the cat' on internal:attr=[placeholder="What needs to be done?"i]
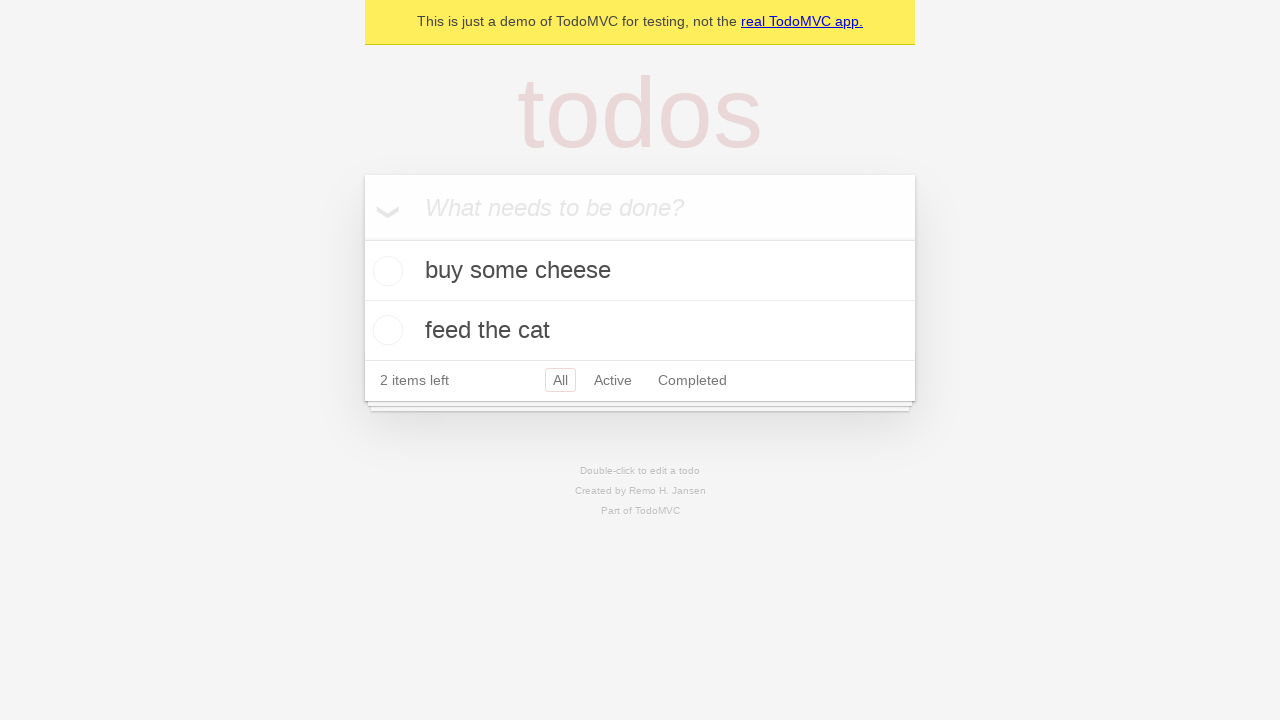

Marked first todo as complete by checking the checkbox at (385, 271) on internal:testid=[data-testid="todo-item"s] >> nth=0 >> internal:role=checkbox
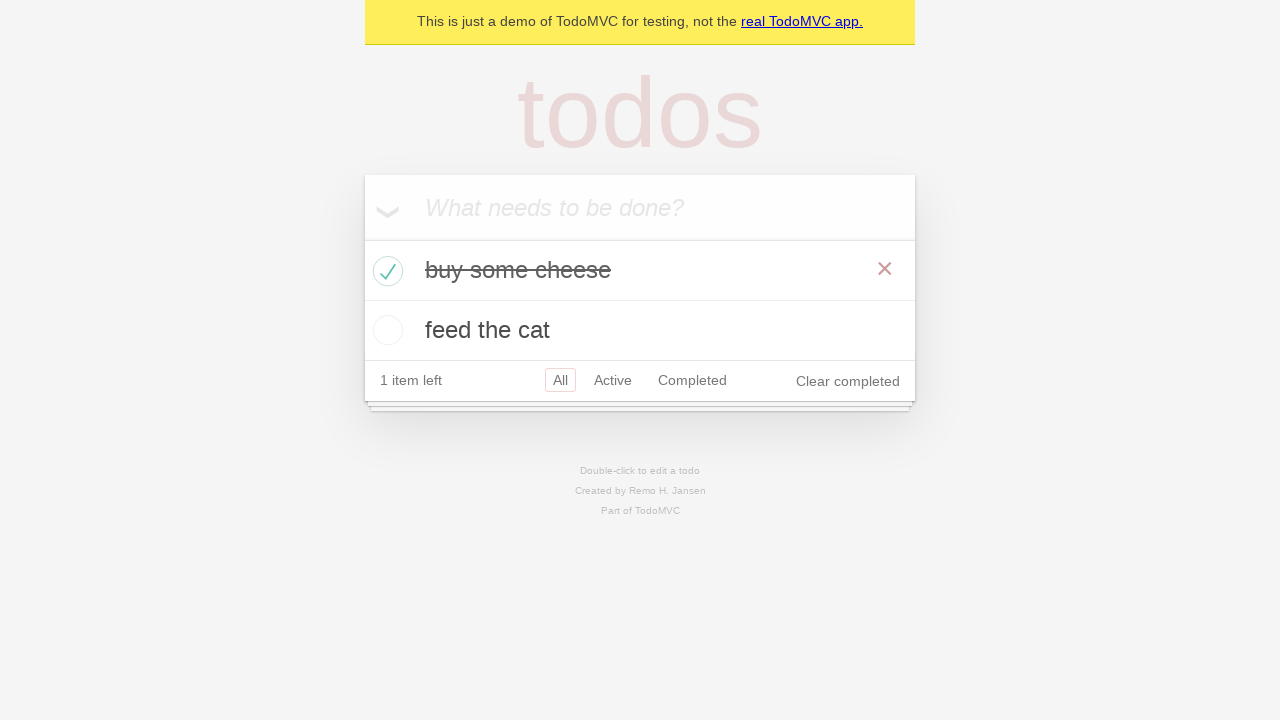

Reloaded the page to test data persistence
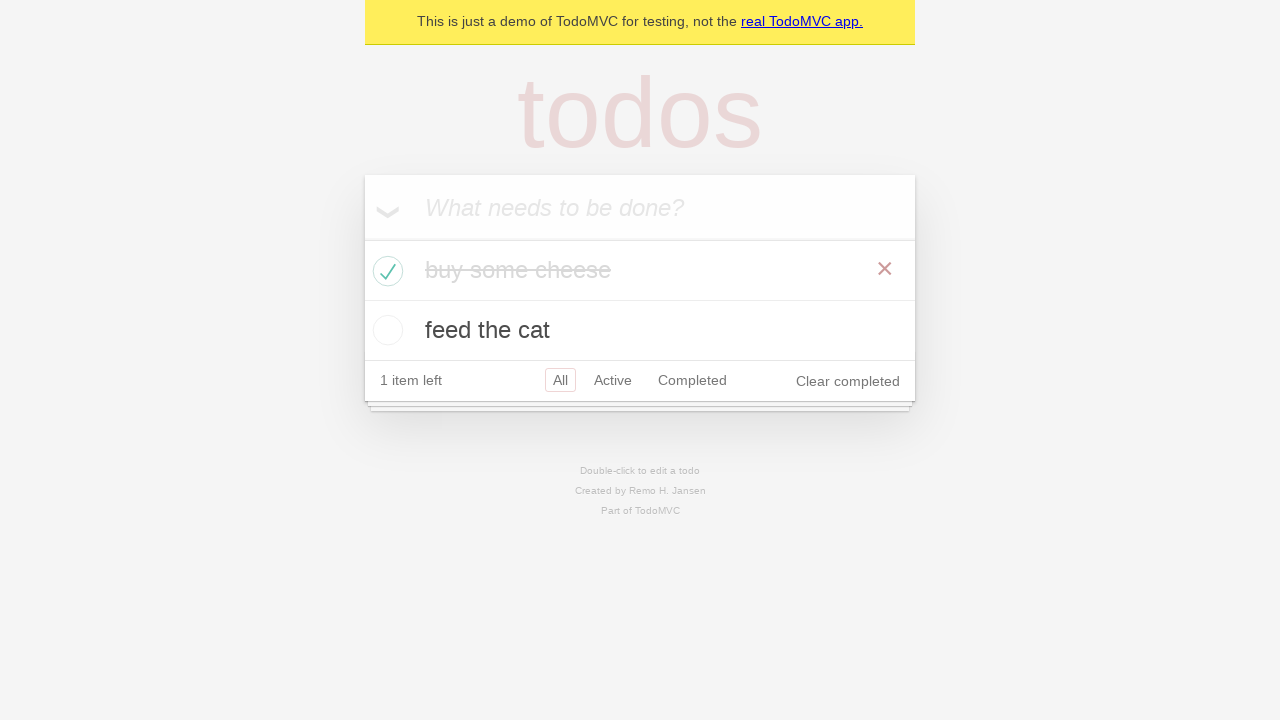

Waited for todos to load after page reload
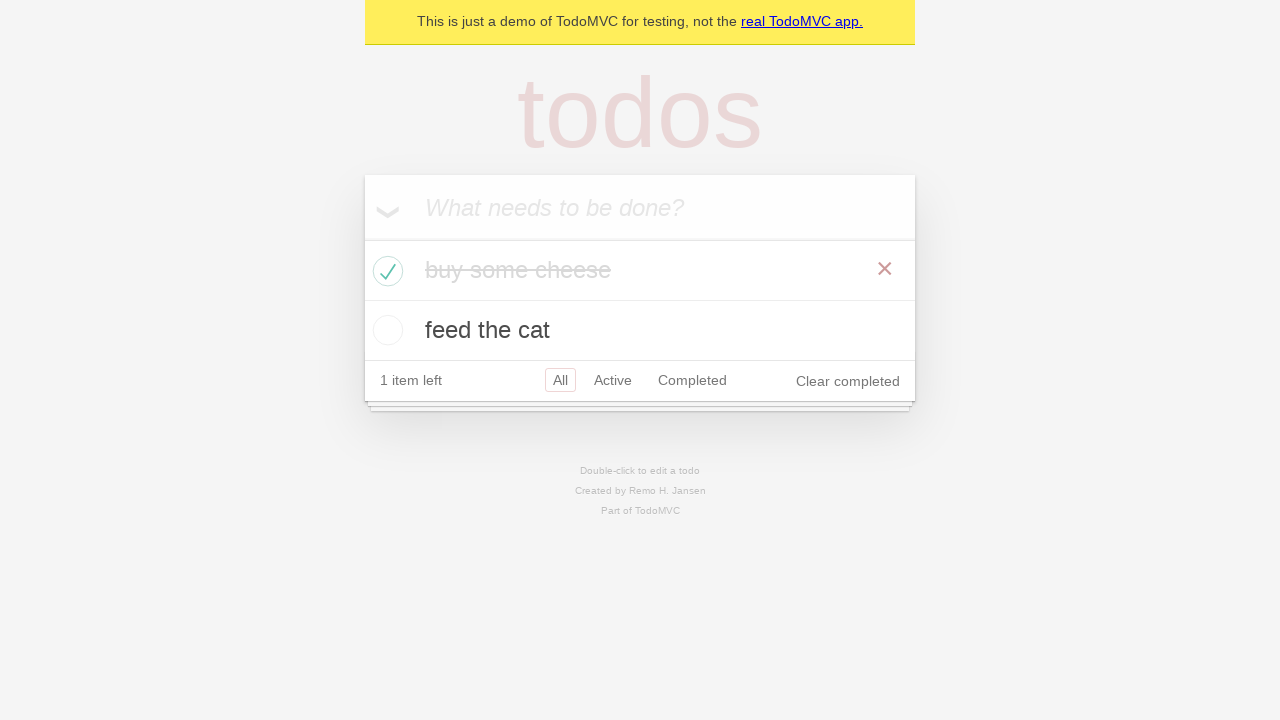

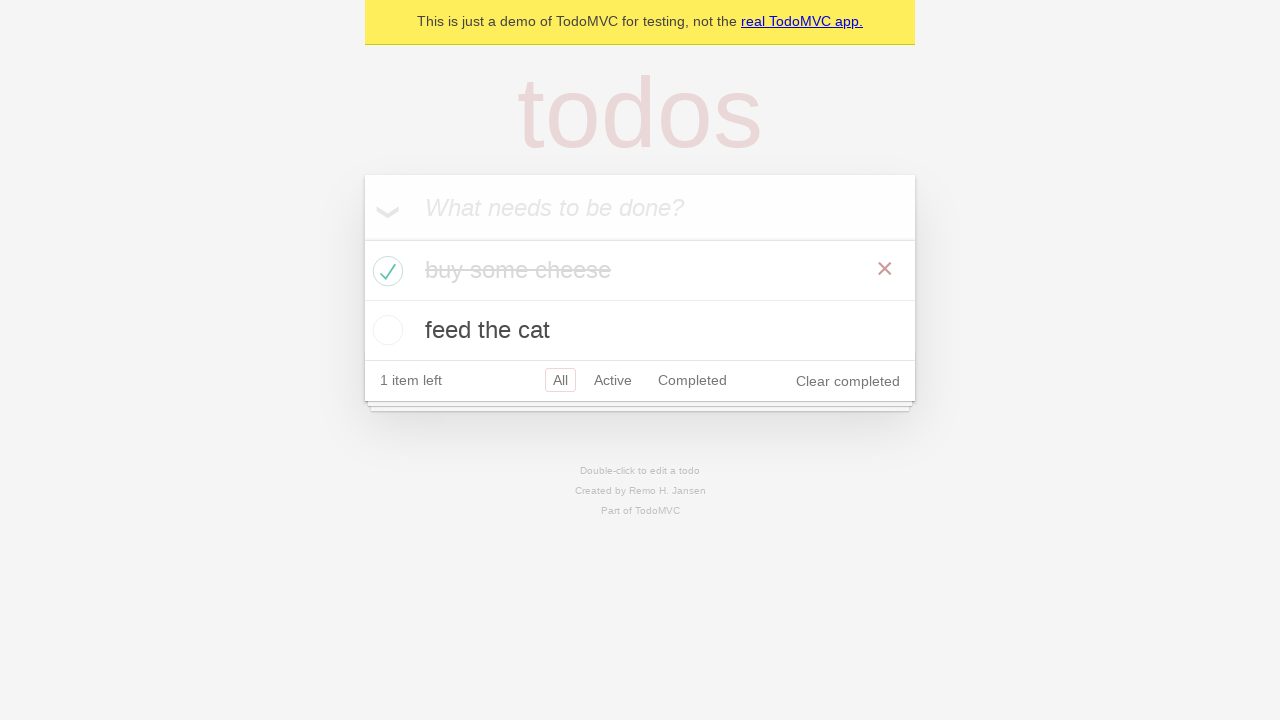